Tests dropdown selection functionality by selecting options using different methods

Starting URL: https://rahulshettyacademy.com/AutomationPractice/

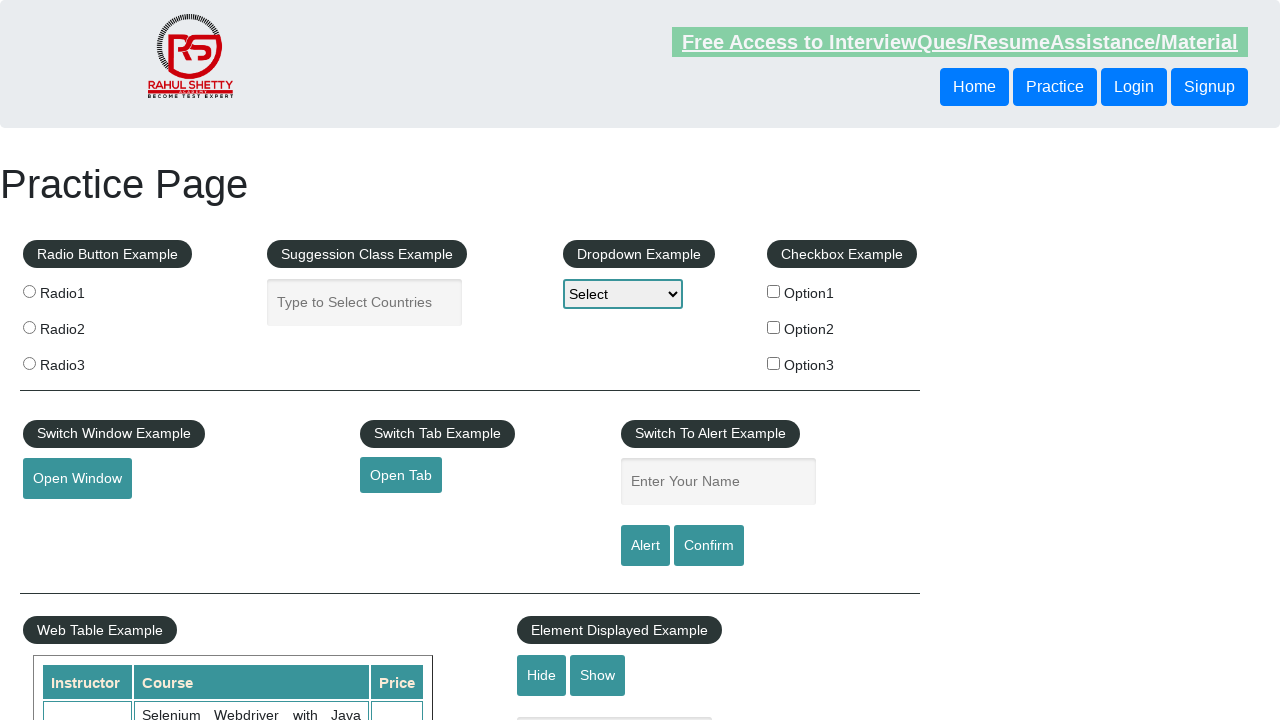

Selected Option3 from dropdown using index 3 on #dropdown-class-example
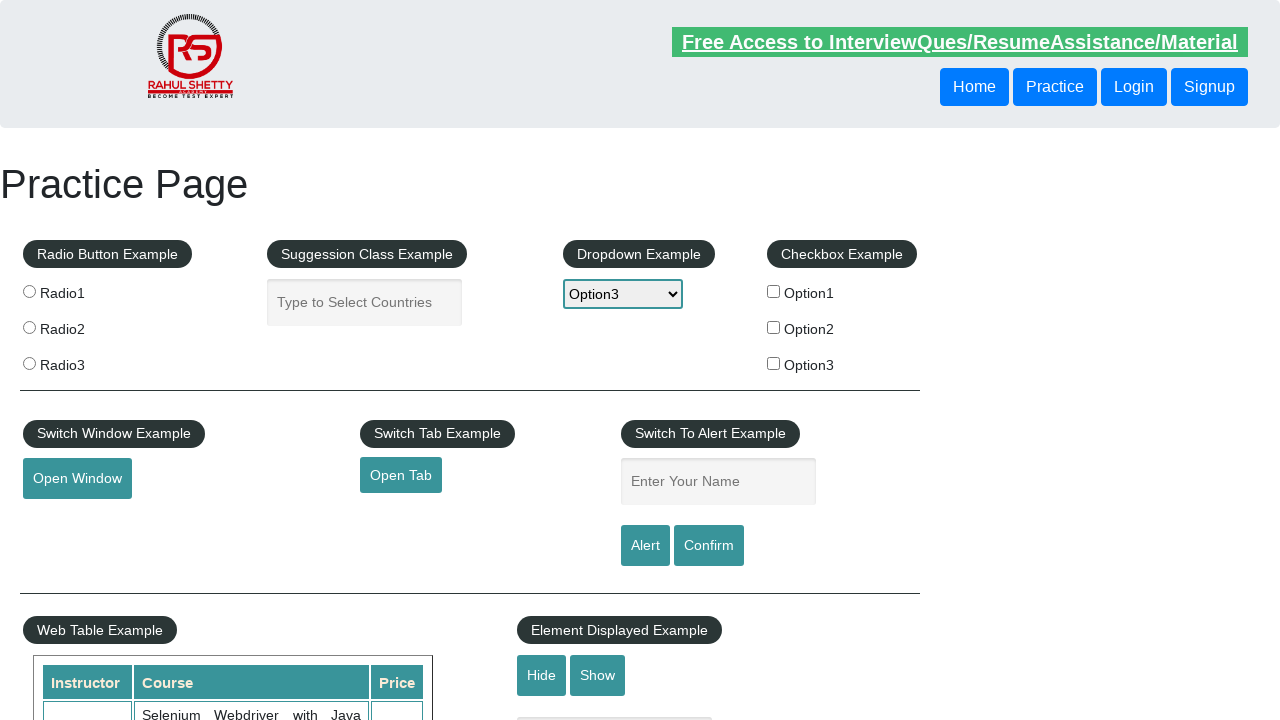

Selected Option2 from dropdown using visible text on #dropdown-class-example
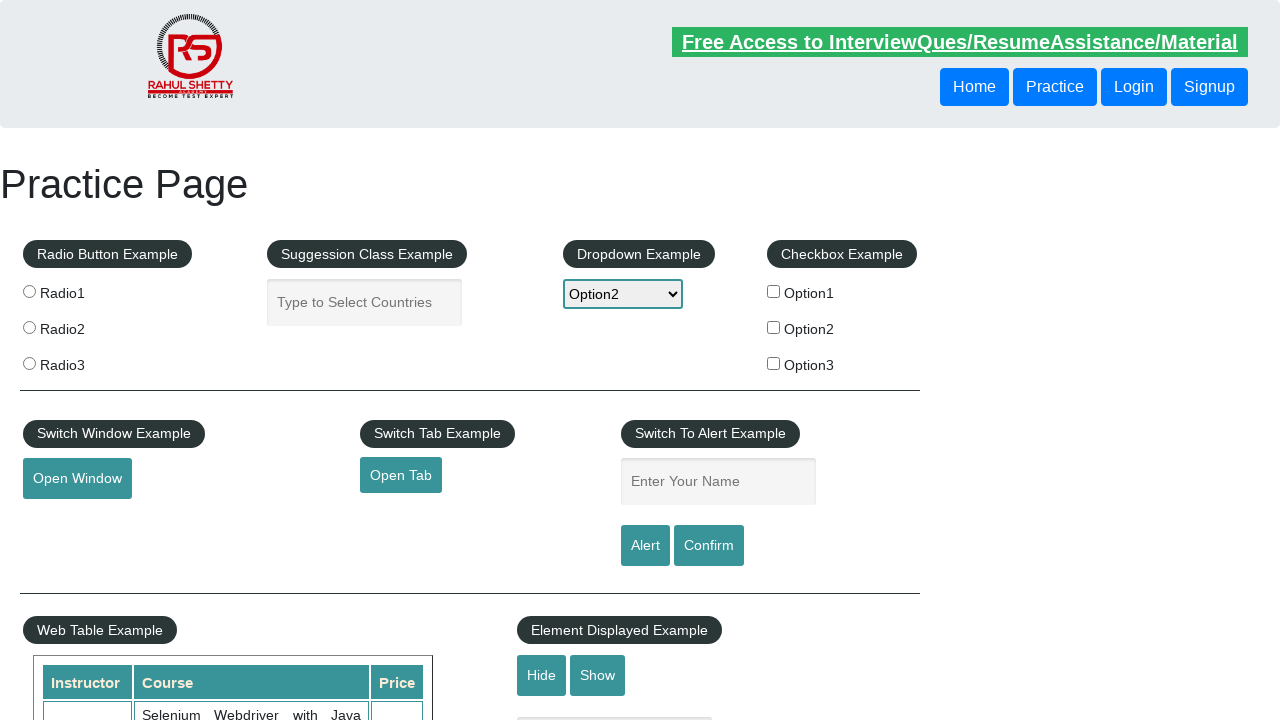

Retrieved all dropdown option text contents
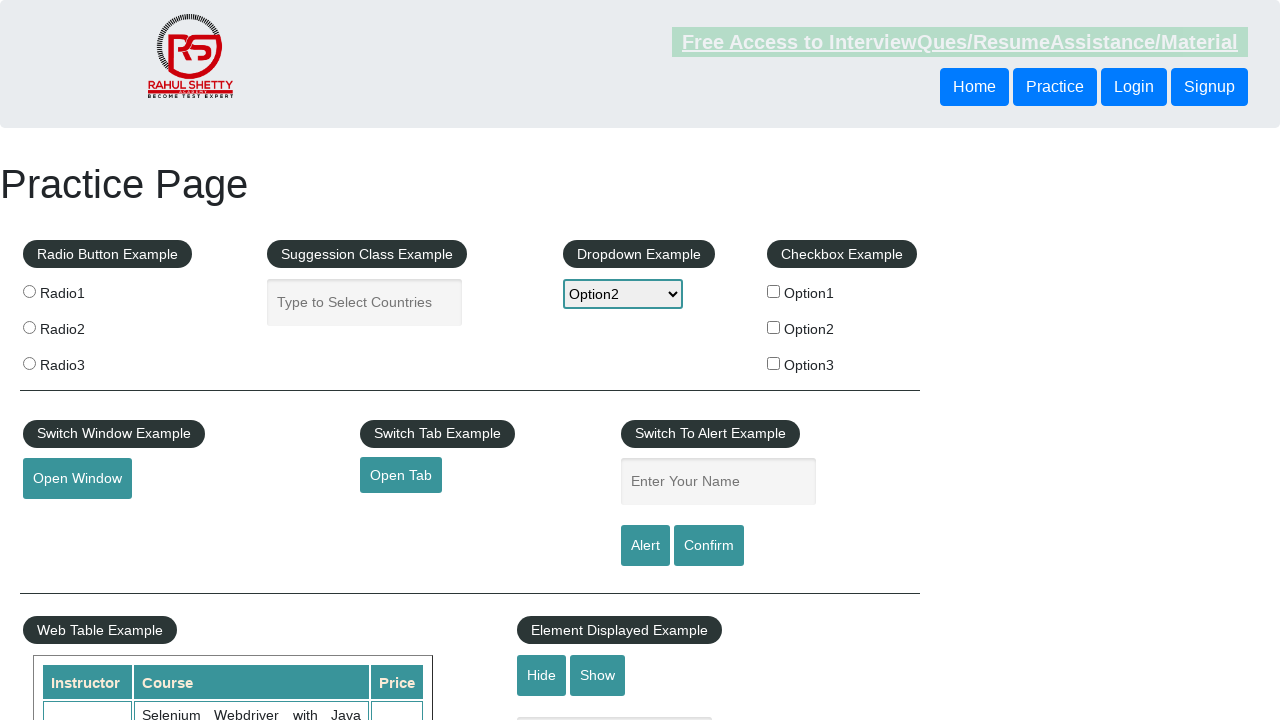

Verified dropdown contains expected options: Select, Option1, Option2, Option3
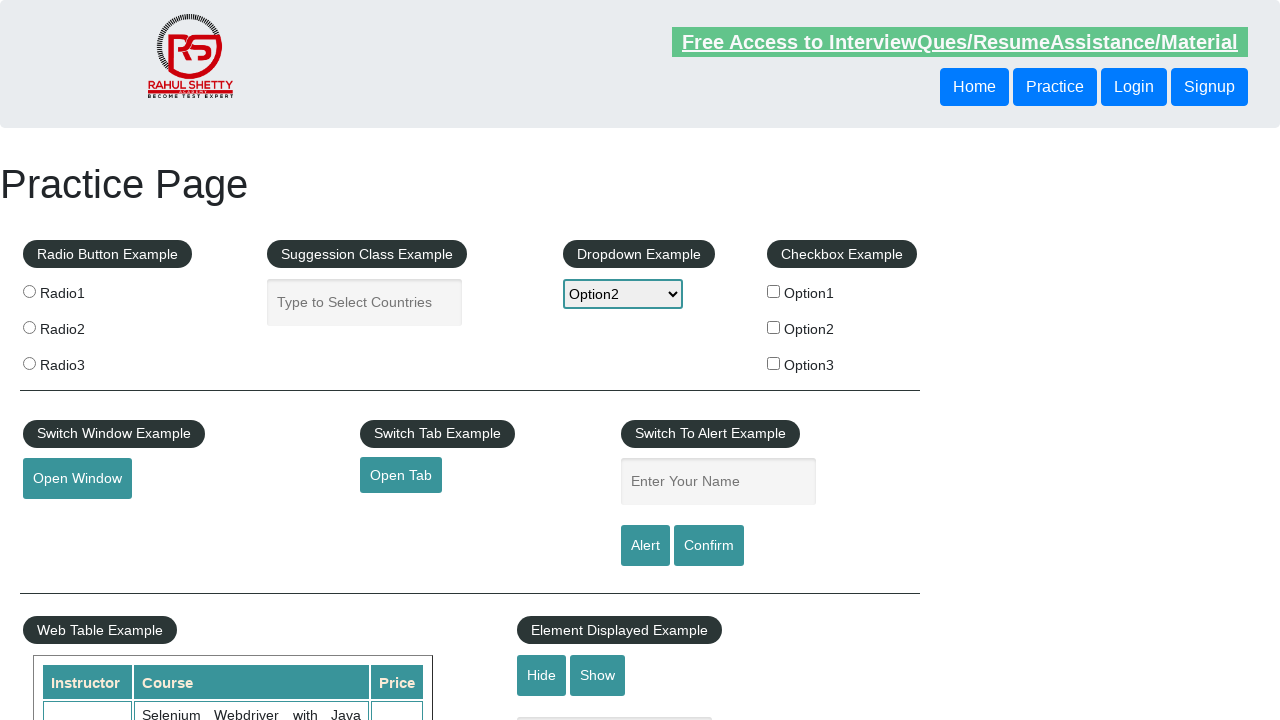

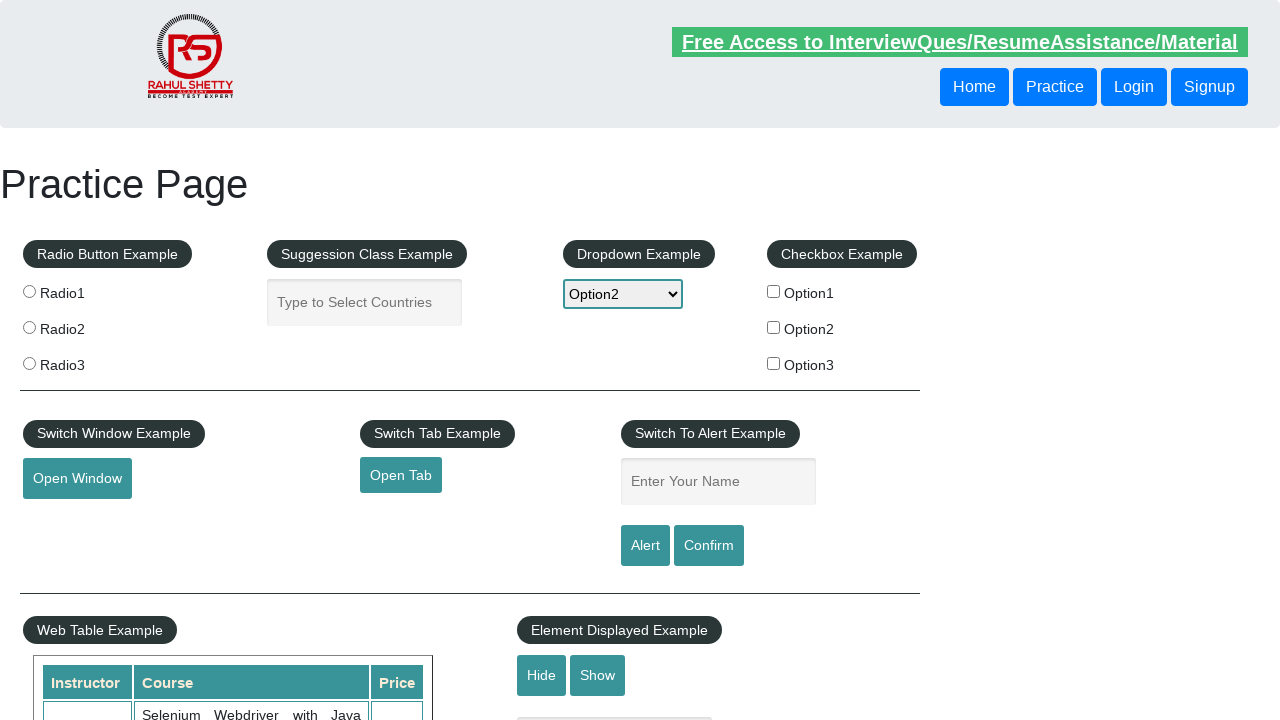